Navigates to AutoTempest car search results page with mileage filters and verifies that car listing results are displayed on the page.

Starting URL: https://www.autotempest.com/results?localization=country&minmiles=0&maxmiles=10

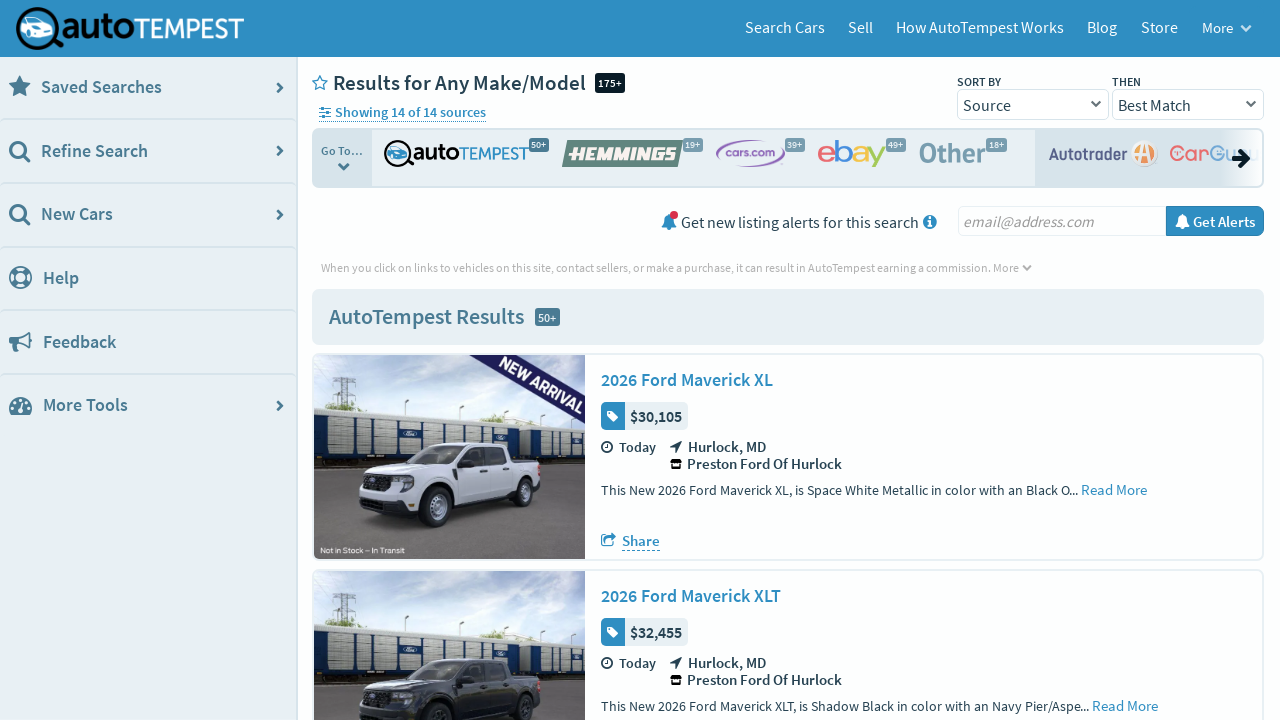

Waited for search results container to load
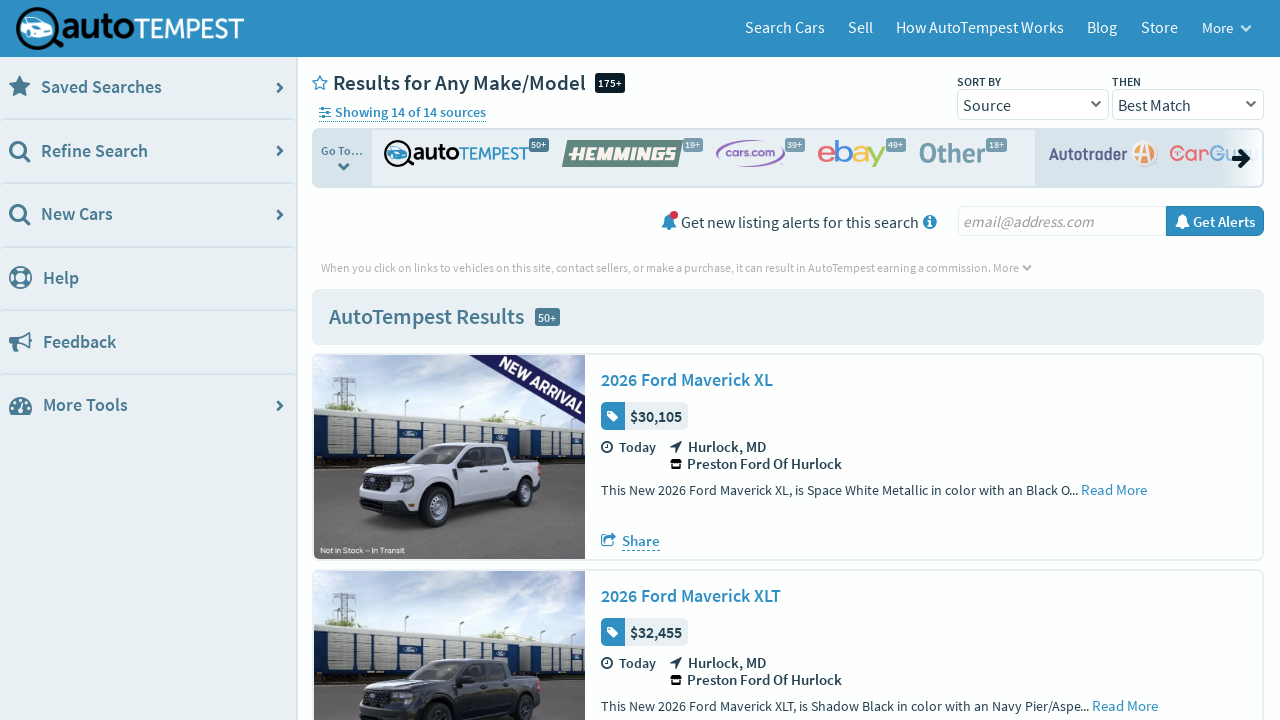

Verified car listing links are displayed on the page
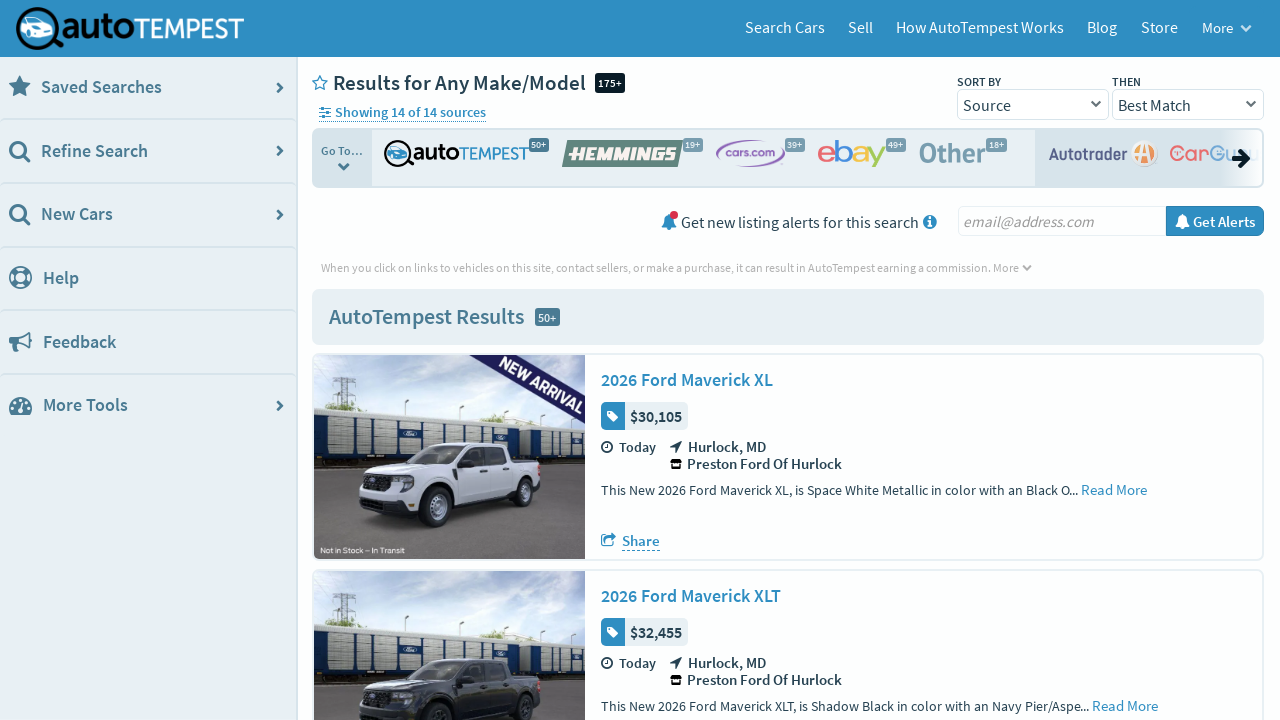

Found 'load more' button for pagination
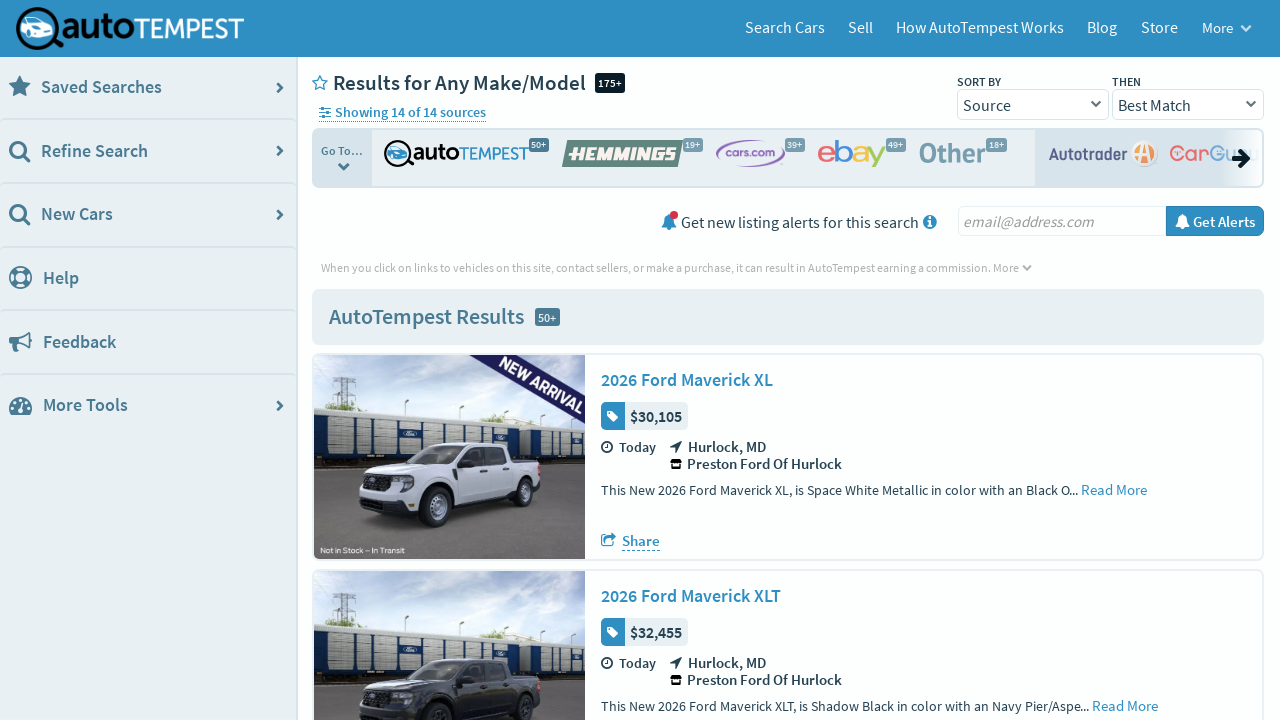

Clicked 'load more' button to load additional results at (435, 360) on button.more-results
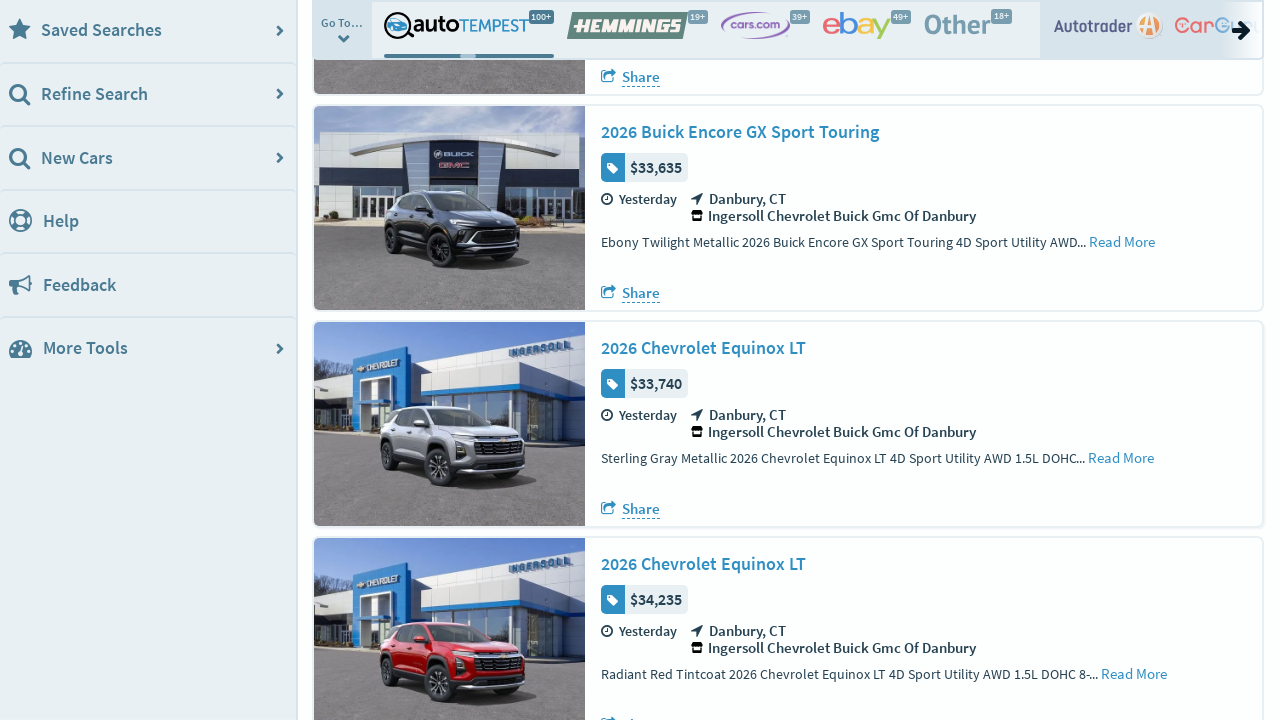

Waited for additional car listings to load
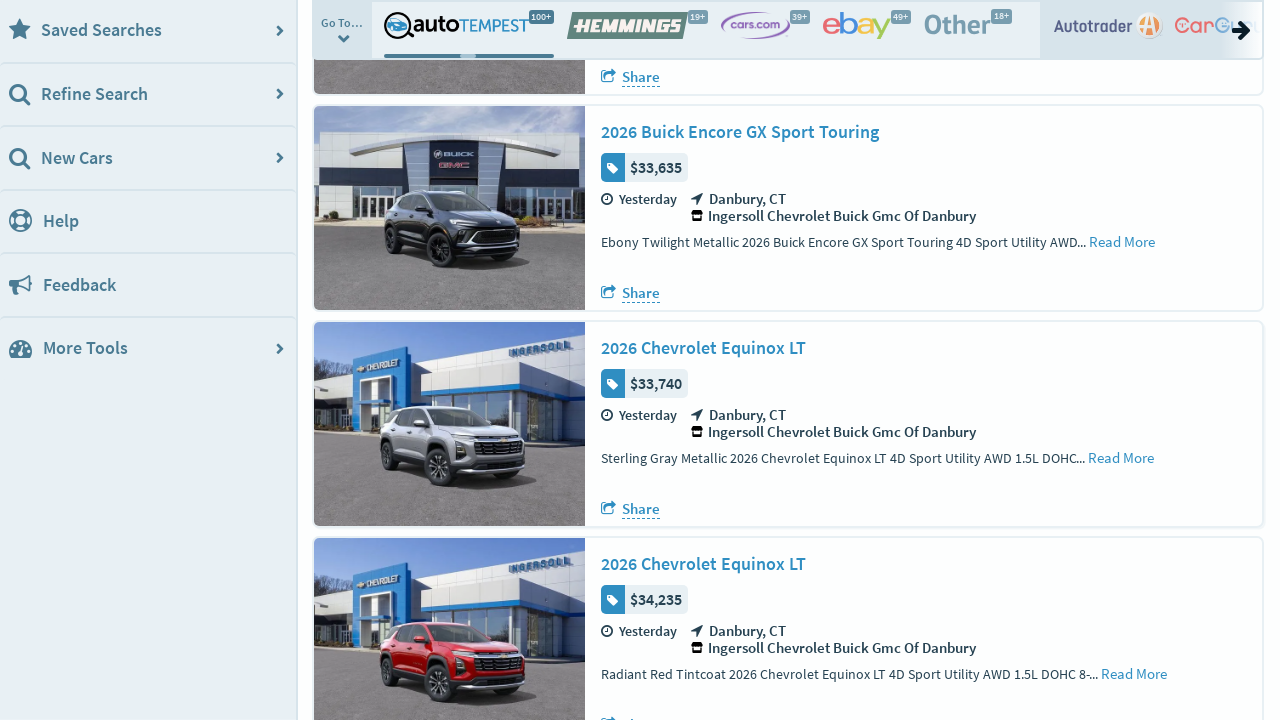

Verified price badges are displayed on car listings
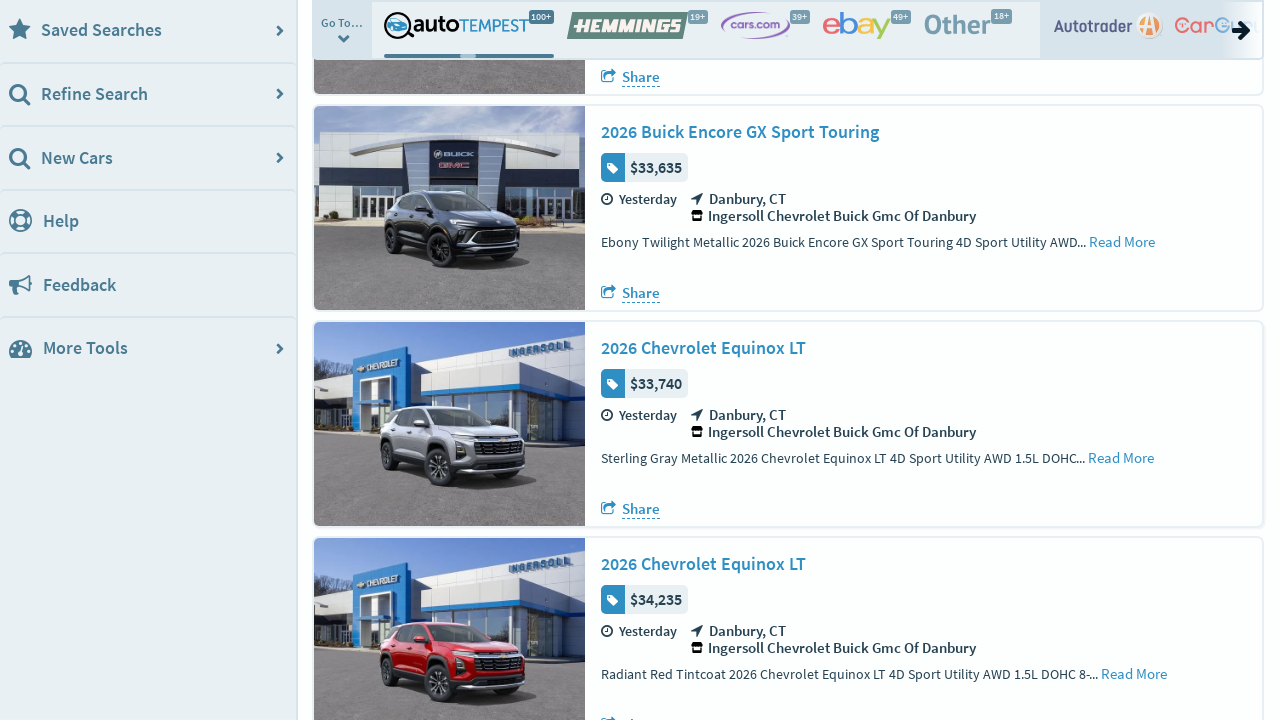

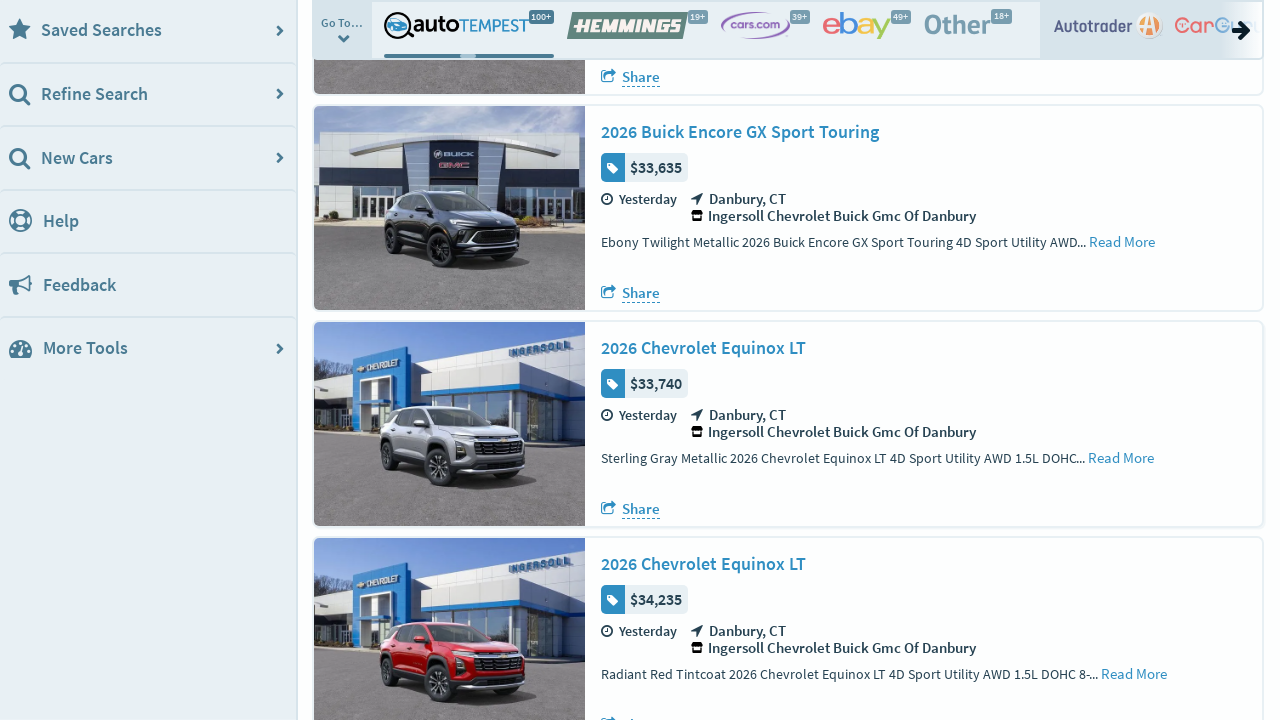